Tests web table operations by verifying the presence of specific values in a book table, checking both general content visibility and specific row/column values, and validating that an author is associated with the correct book name.

Starting URL: http://testautomationpractice.blogspot.com/

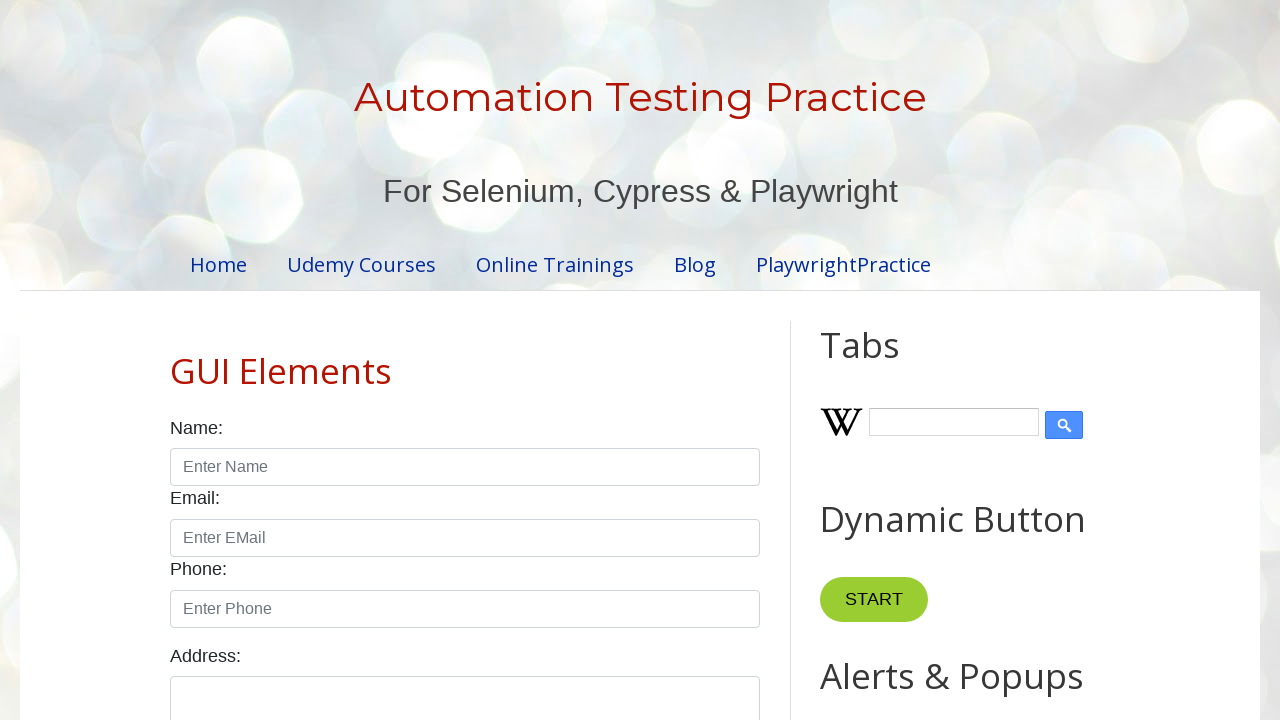

Scrolled BookTable into view
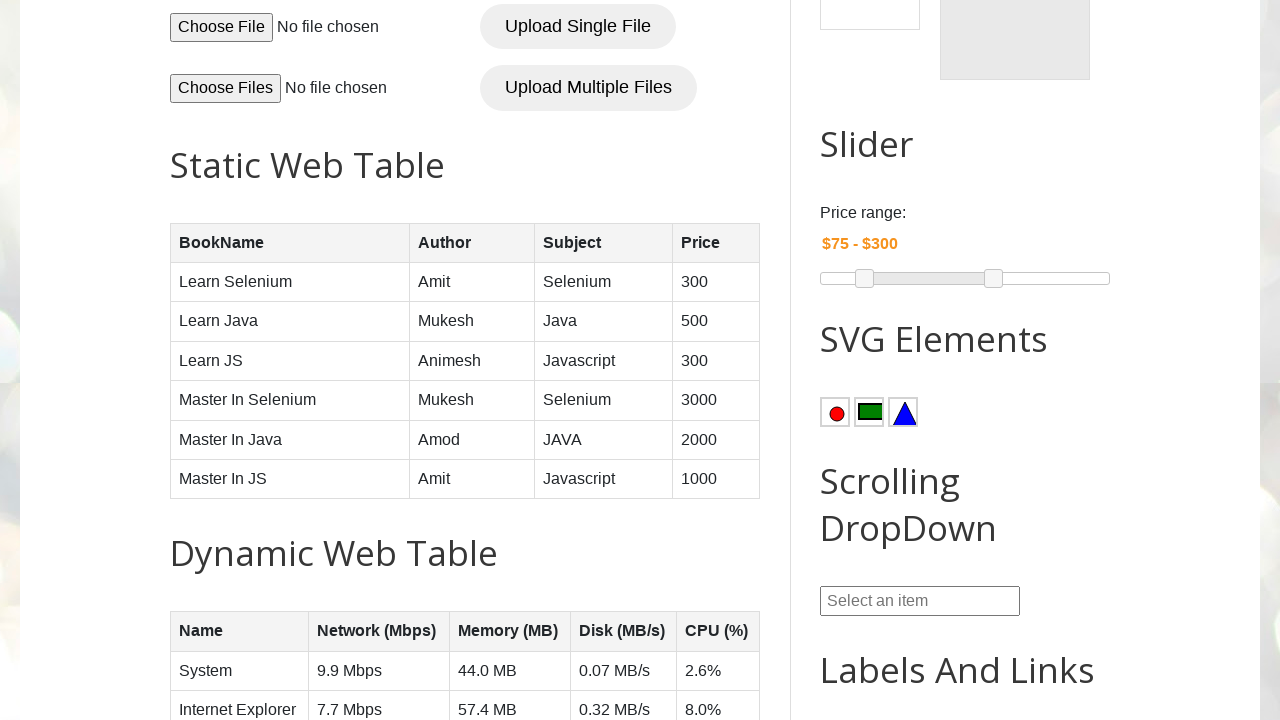

Verified 'Learn Selenium' is visible in the table
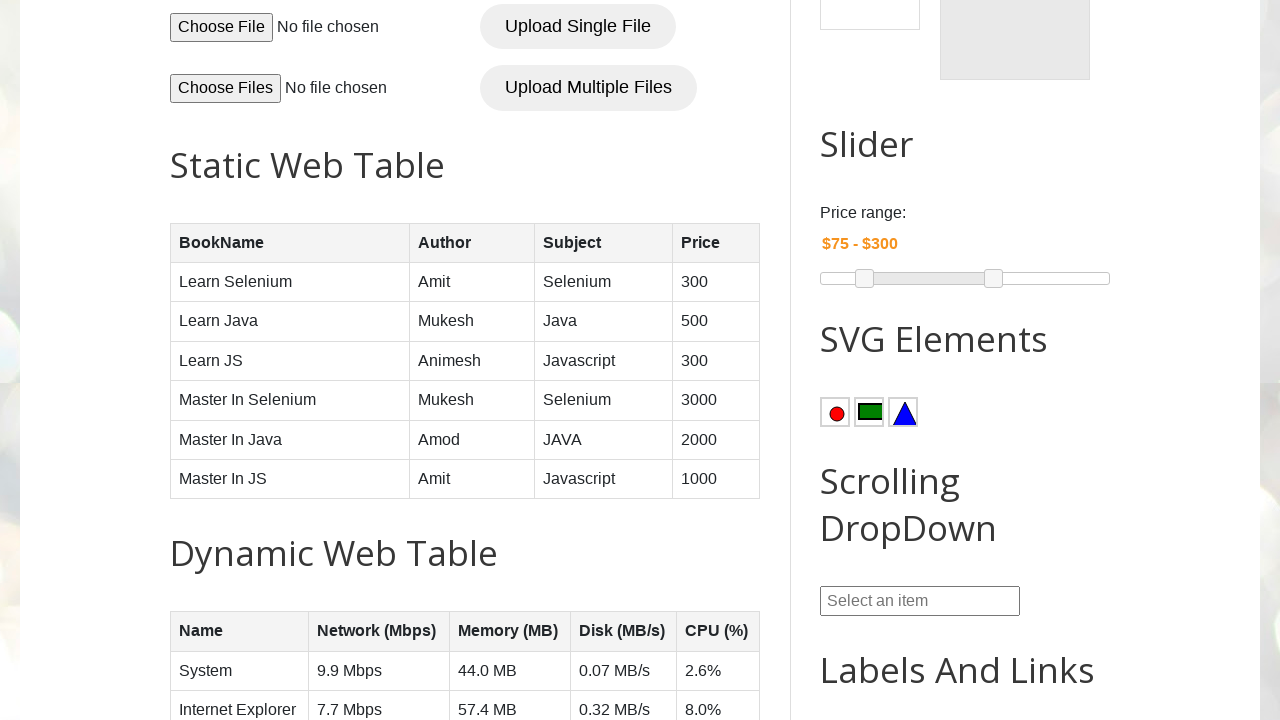

Located Selenium cell at row 2, column 3
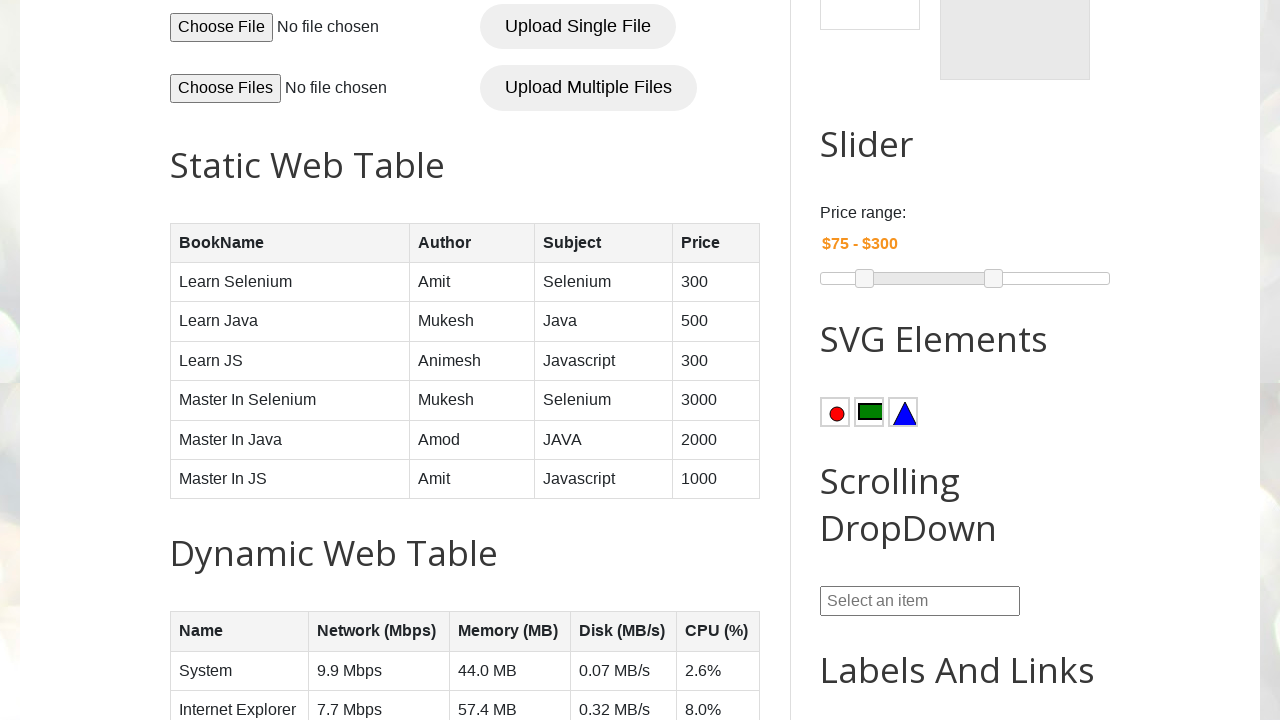

Verified 'Selenium' is present in row 2, column 3
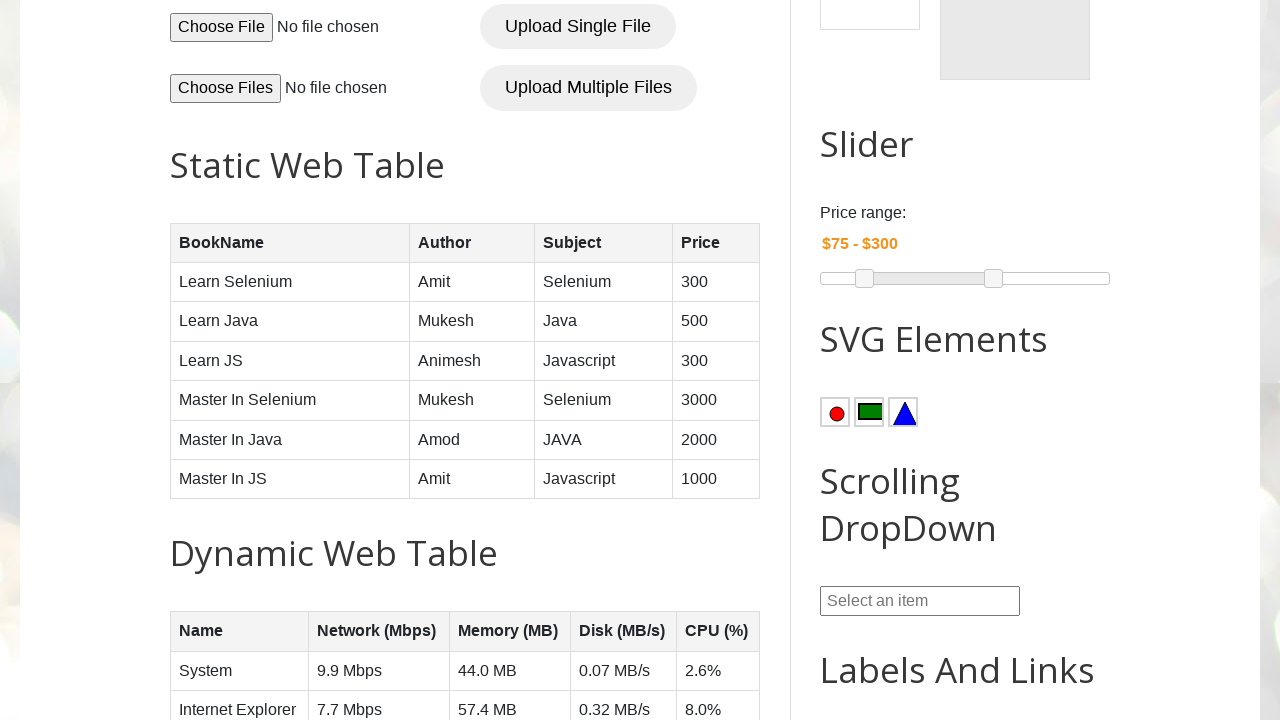

Located all author cells in column 2
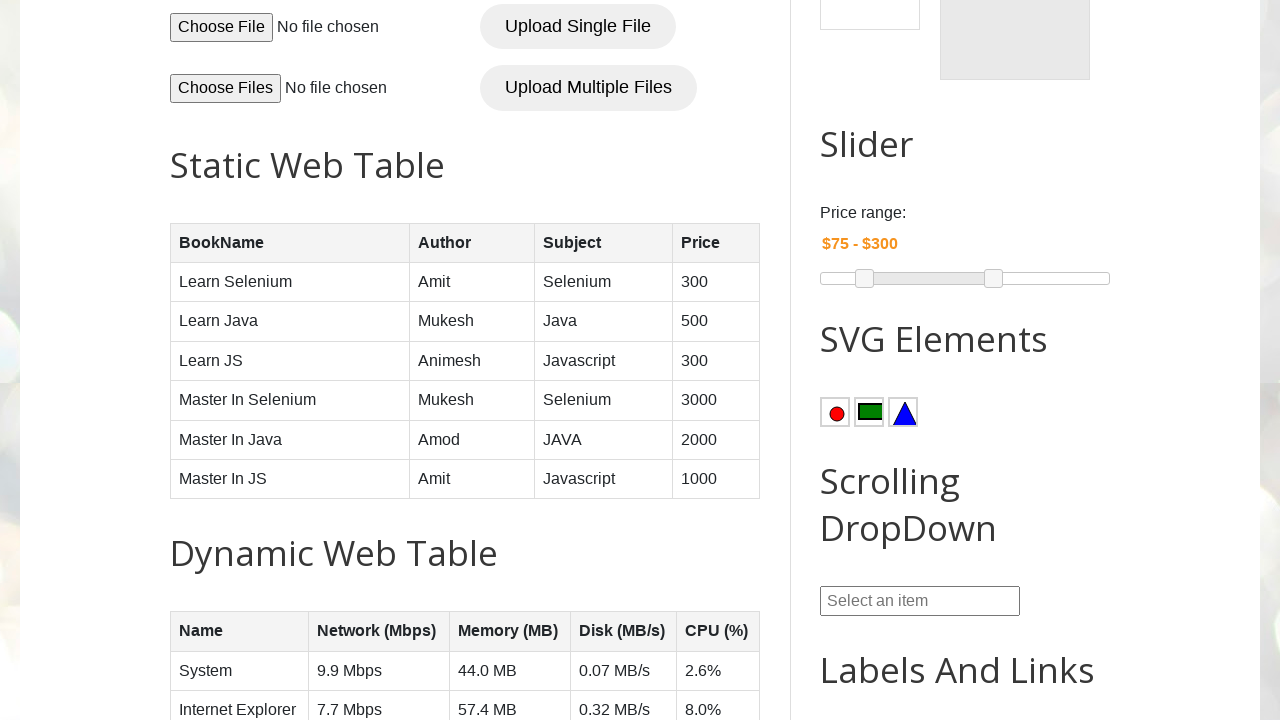

Located all book name cells in column 1
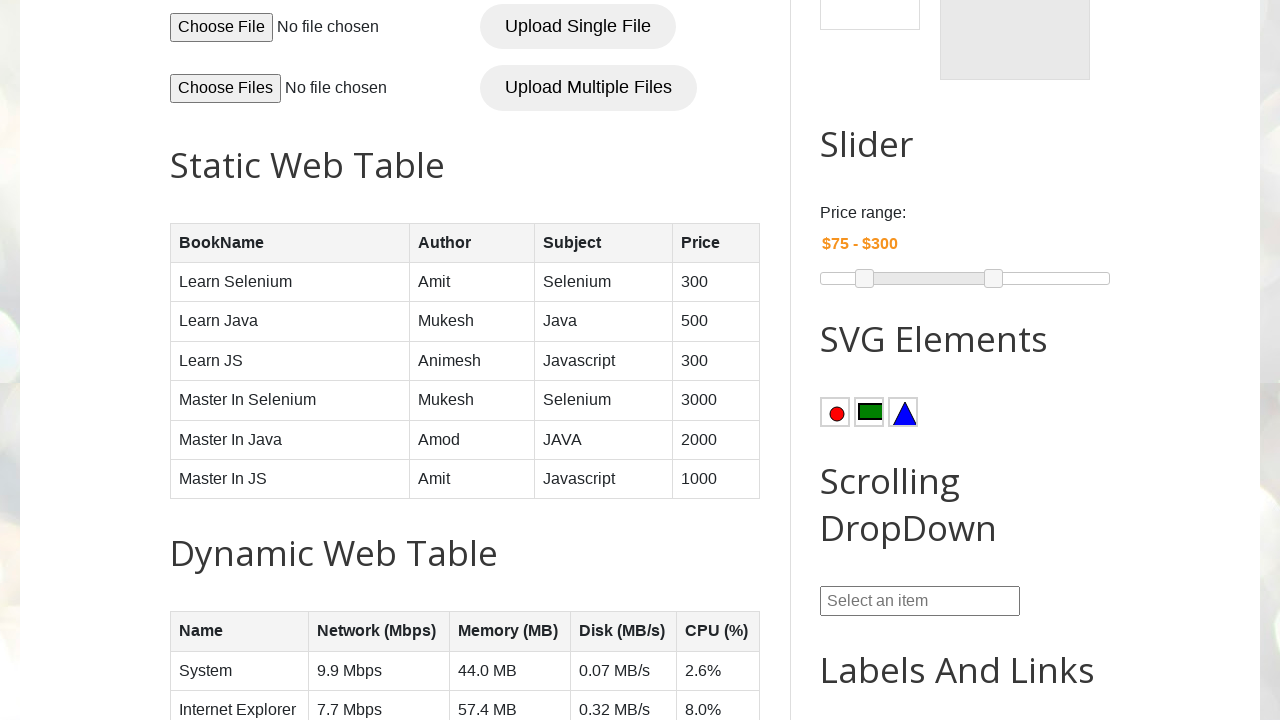

Counted 6 author cells in the table
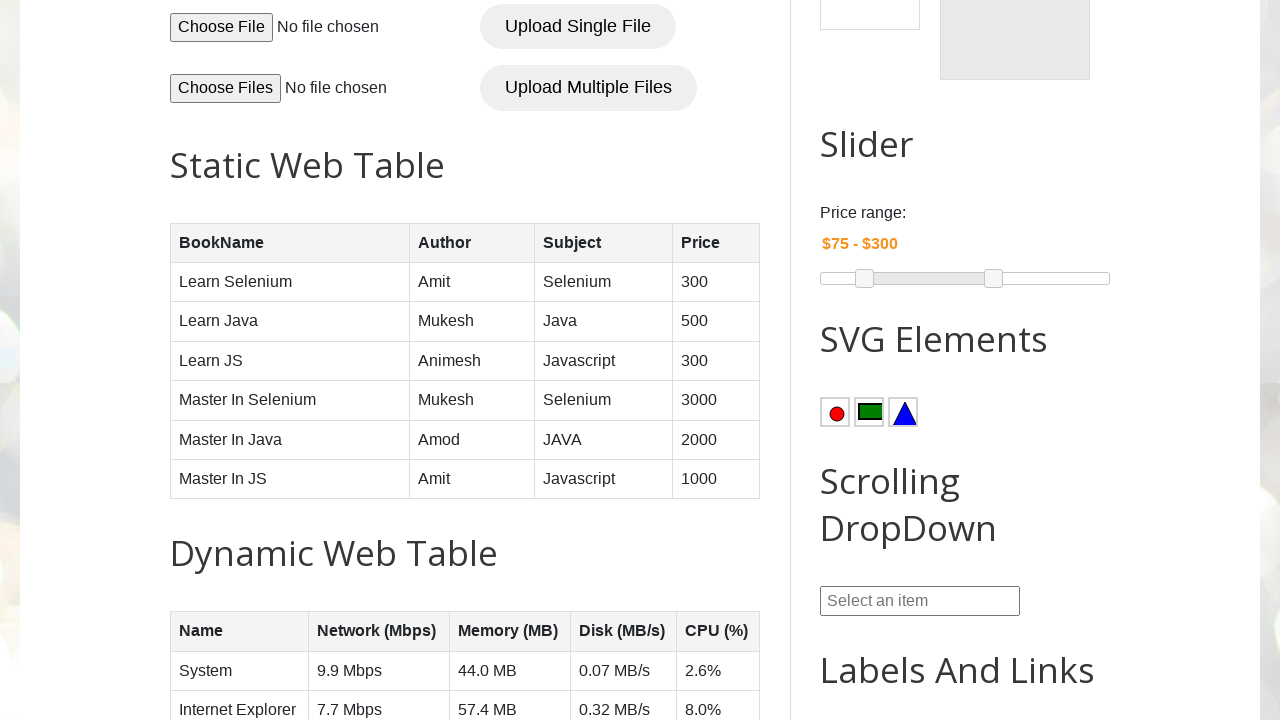

Retrieved author text from row 1: 'Amit'
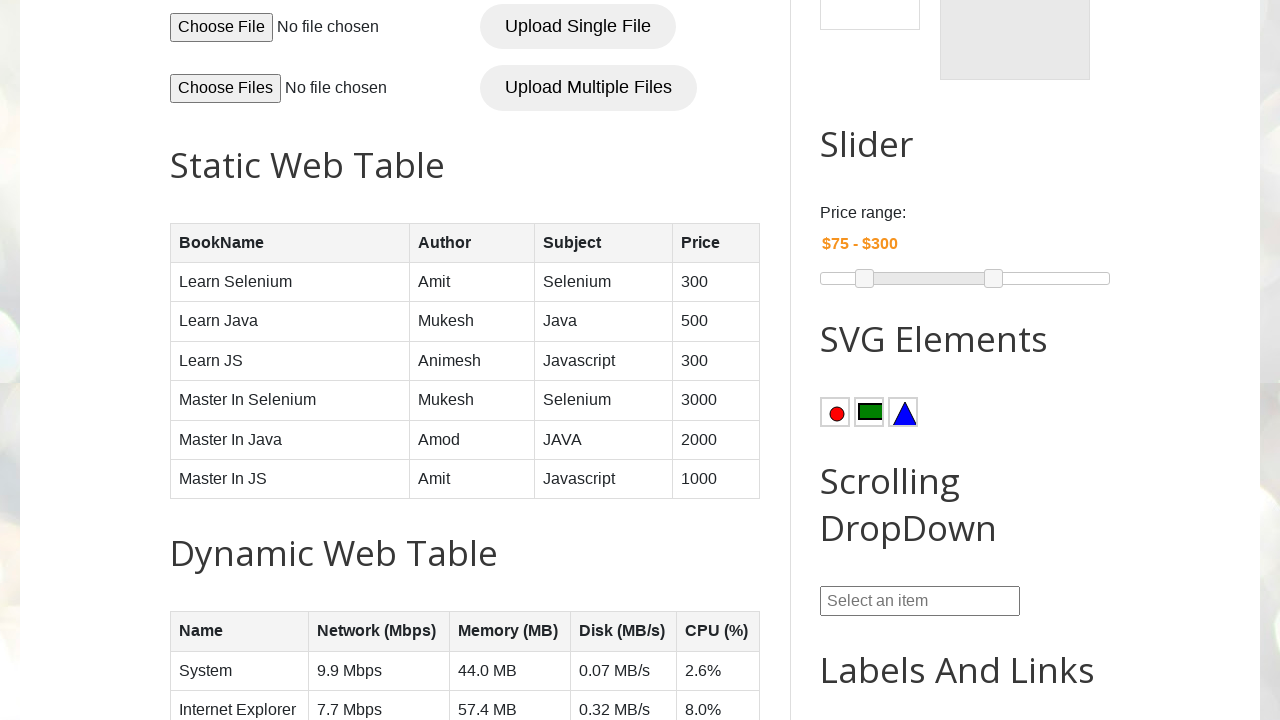

Retrieved author text from row 2: 'Mukesh'
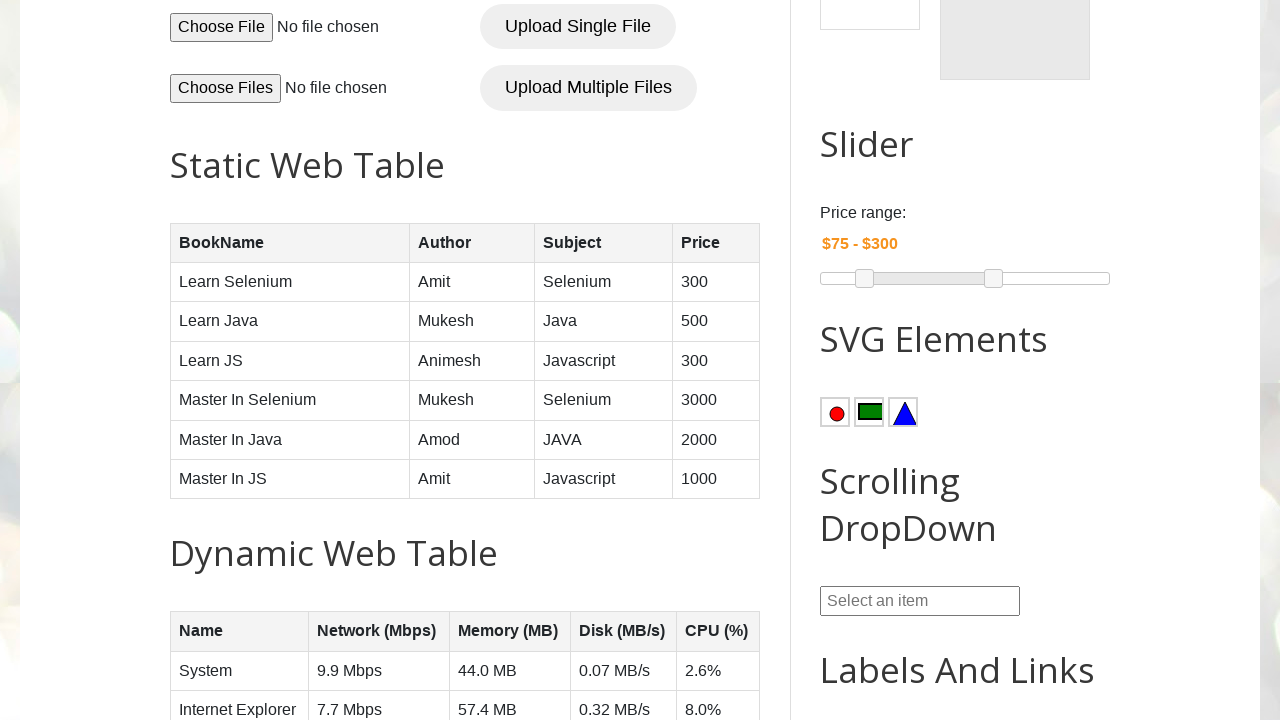

Retrieved author text from row 3: 'Animesh'
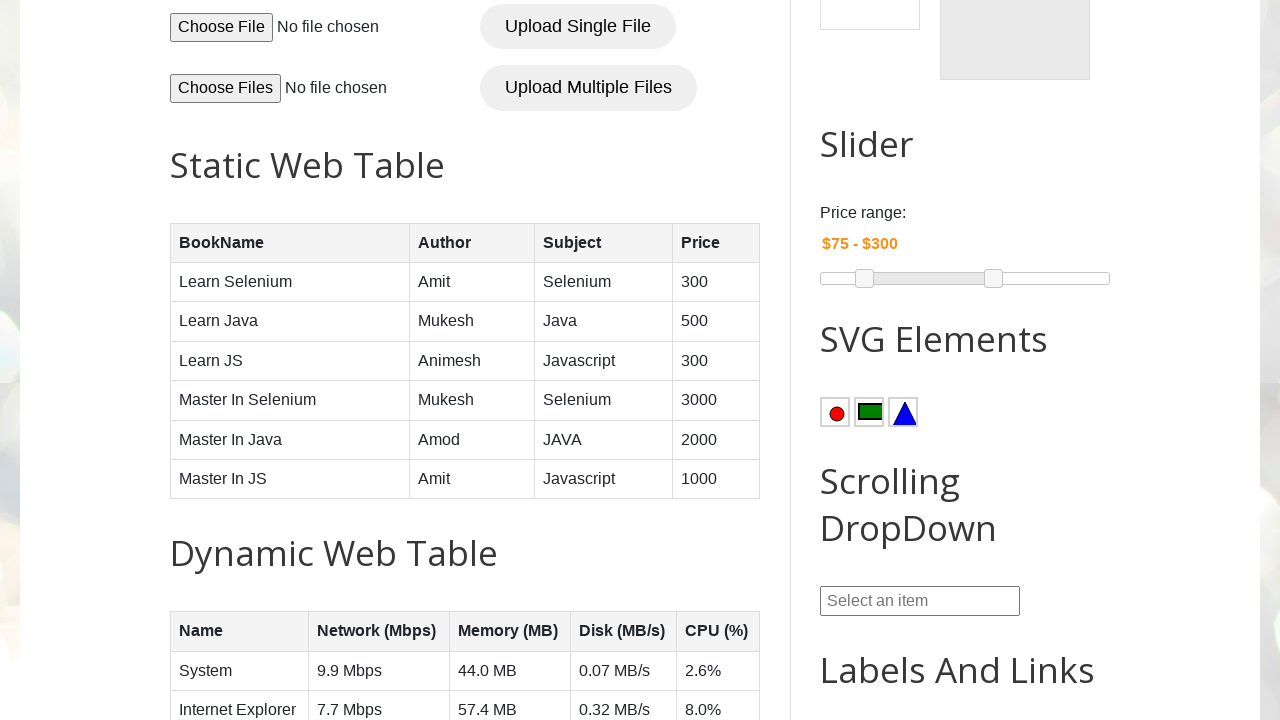

Retrieved author text from row 4: 'Mukesh'
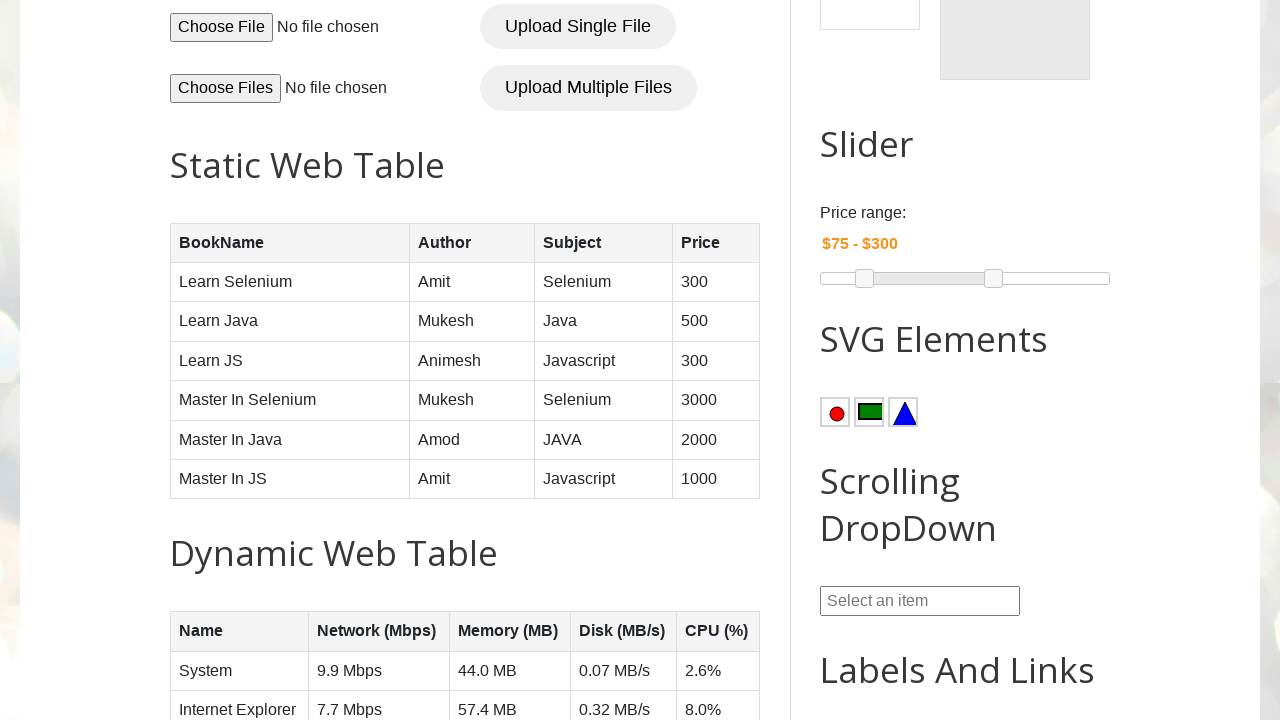

Retrieved author text from row 5: 'Amod'
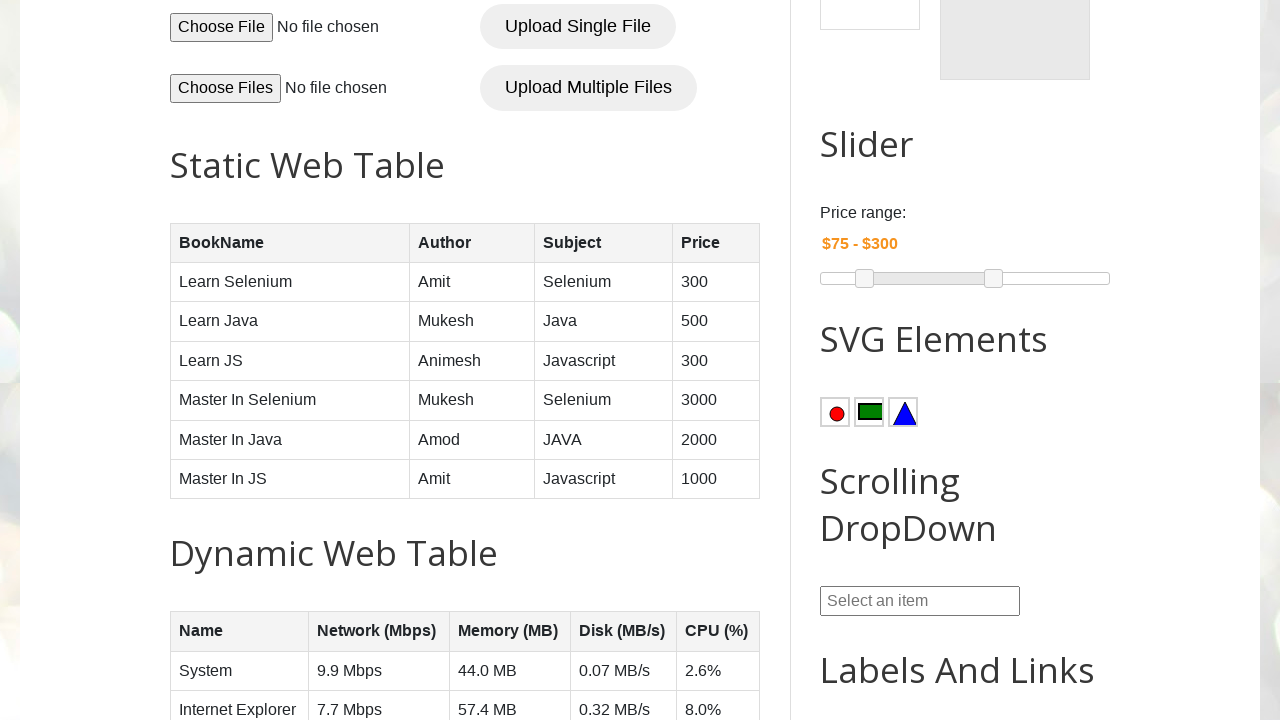

Found 'Amod' as author in row 5, book name: 'Master In Java'
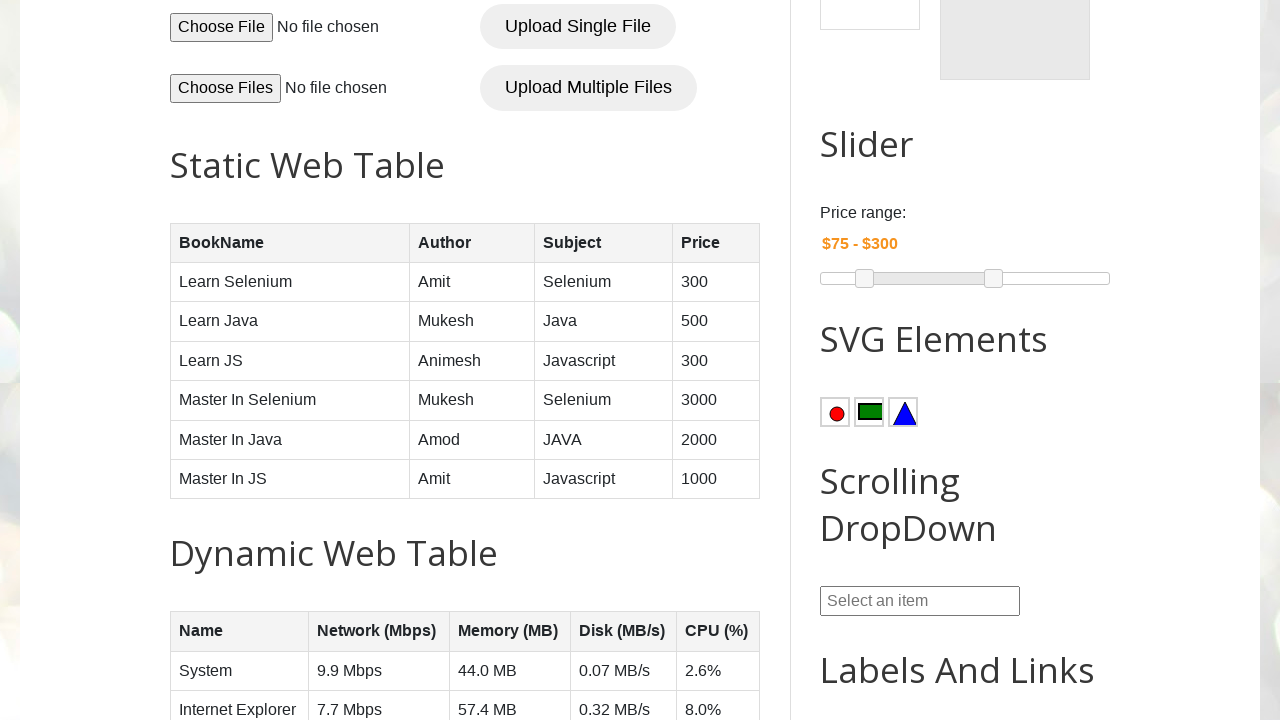

Verified that 'Amod' is associated with 'Master In Java'
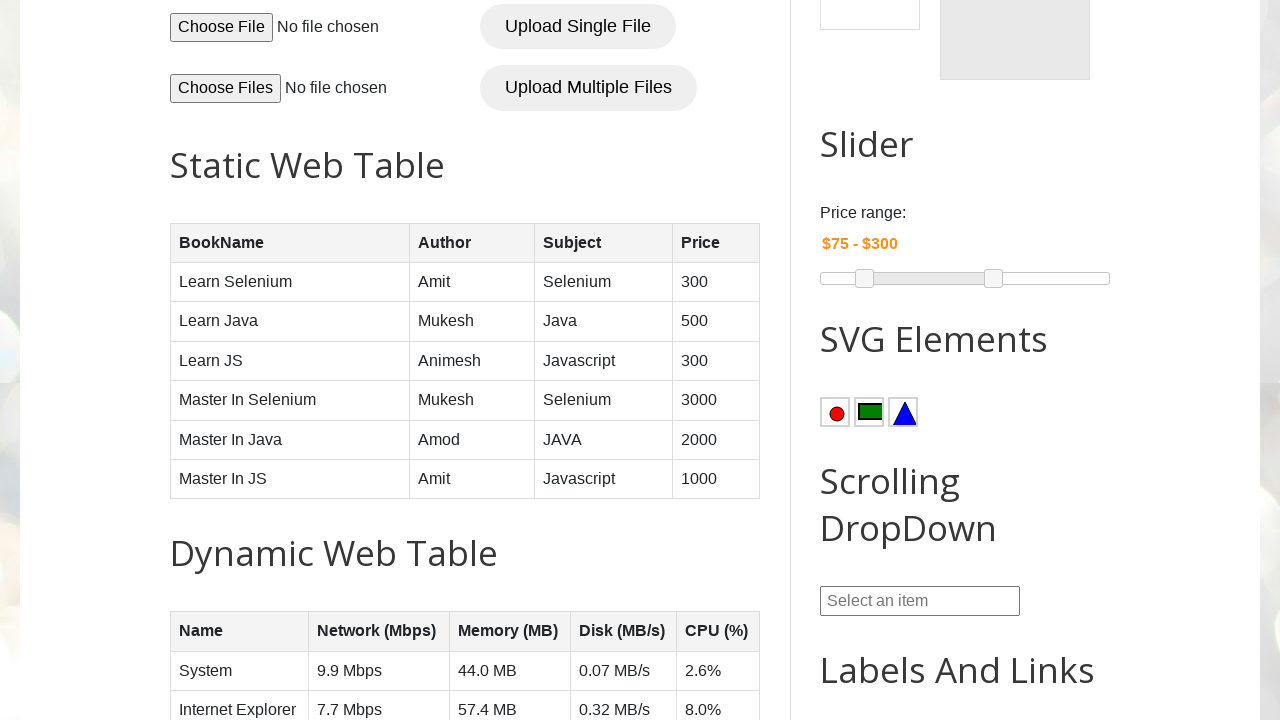

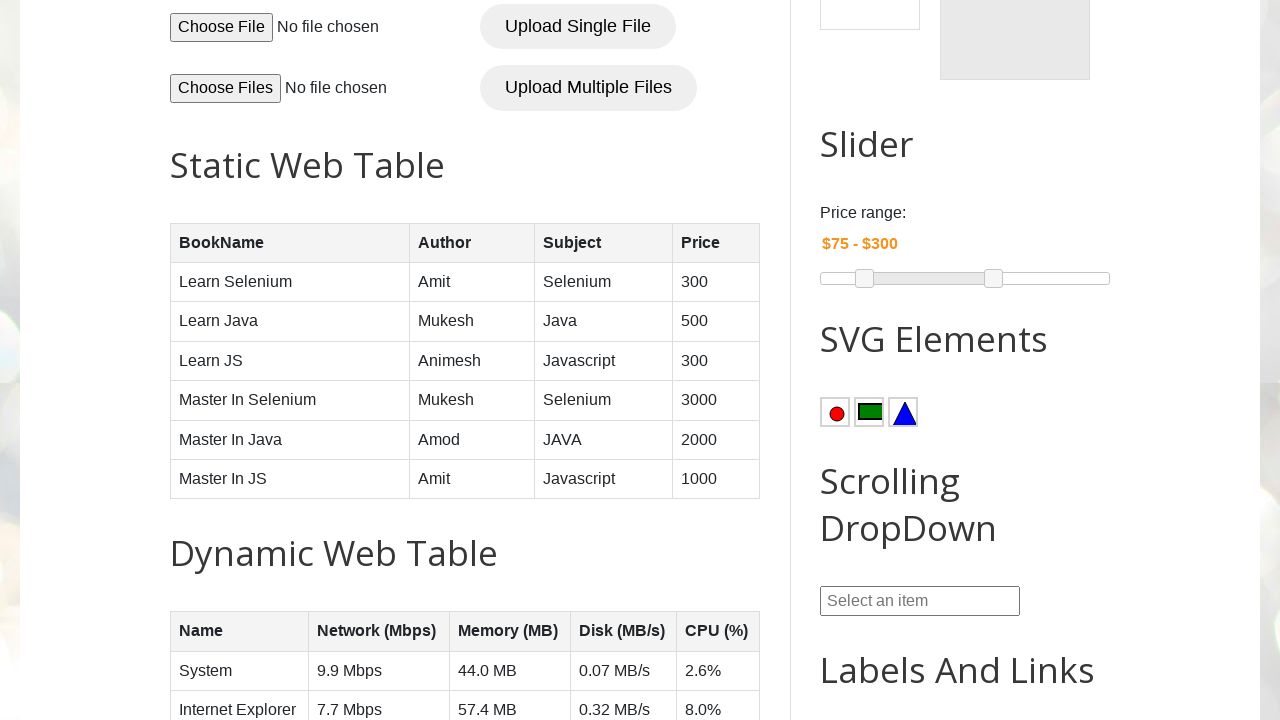